Tests the Practice Form by selecting the Male gender radio button and verifying the form is displayed

Starting URL: https://demoqa.com/automation-practice-form

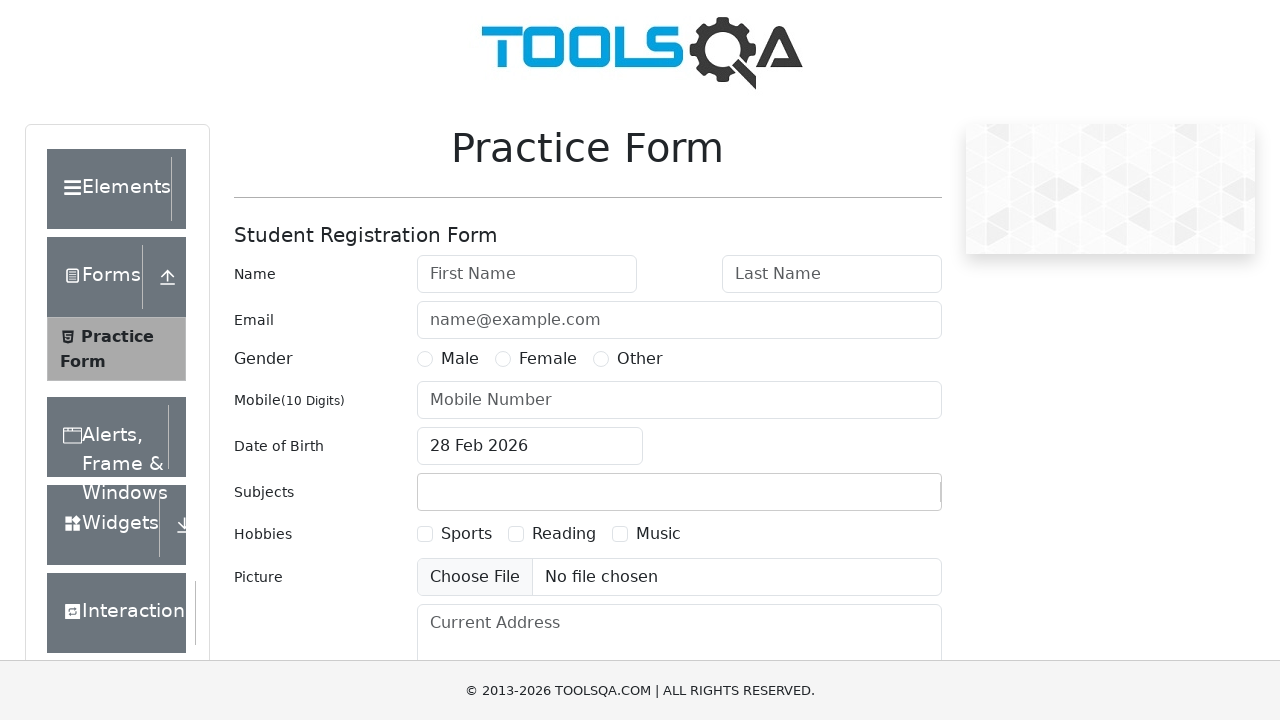

Clicked Male gender radio button at (460, 359) on label[for='gender-radio-1']
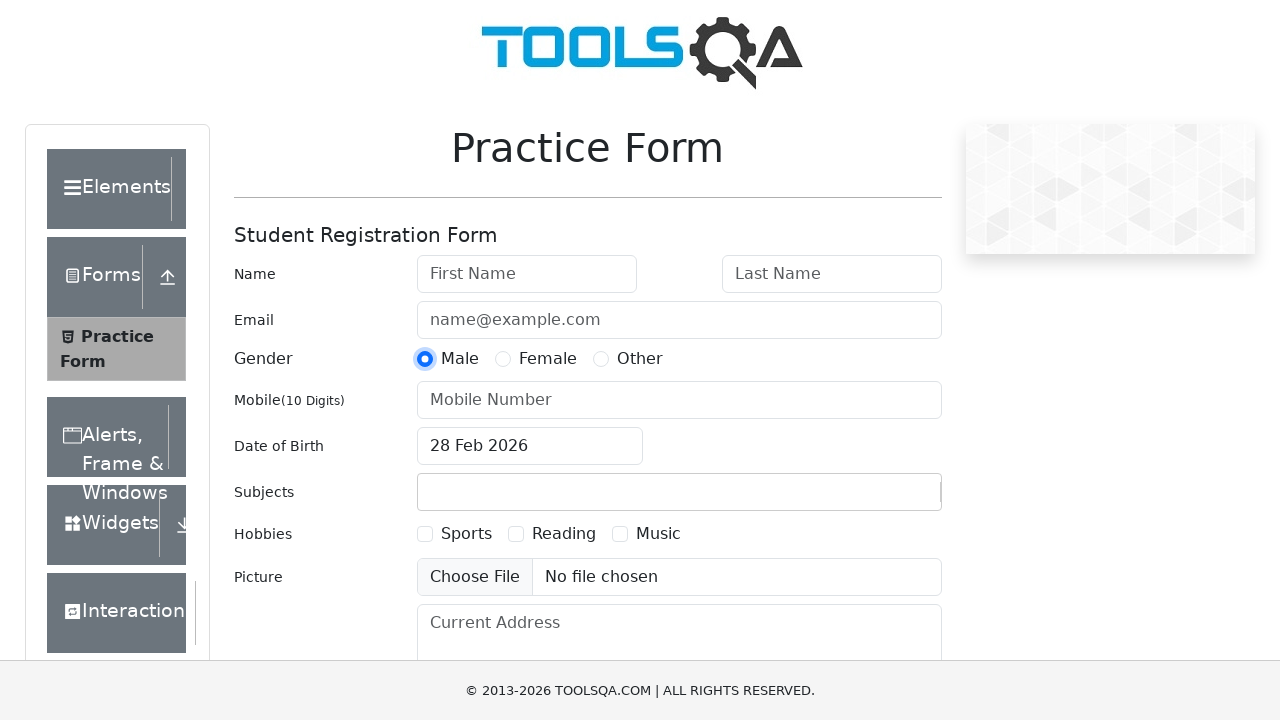

Verified Practice Form is displayed
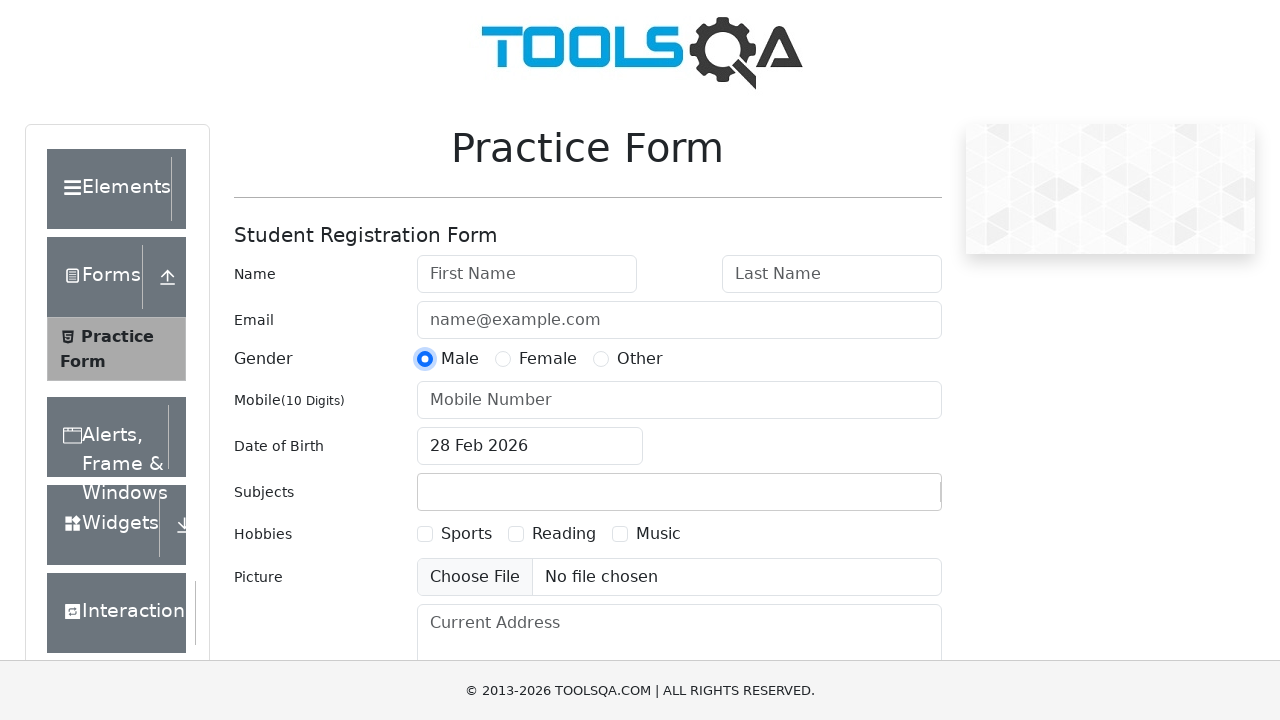

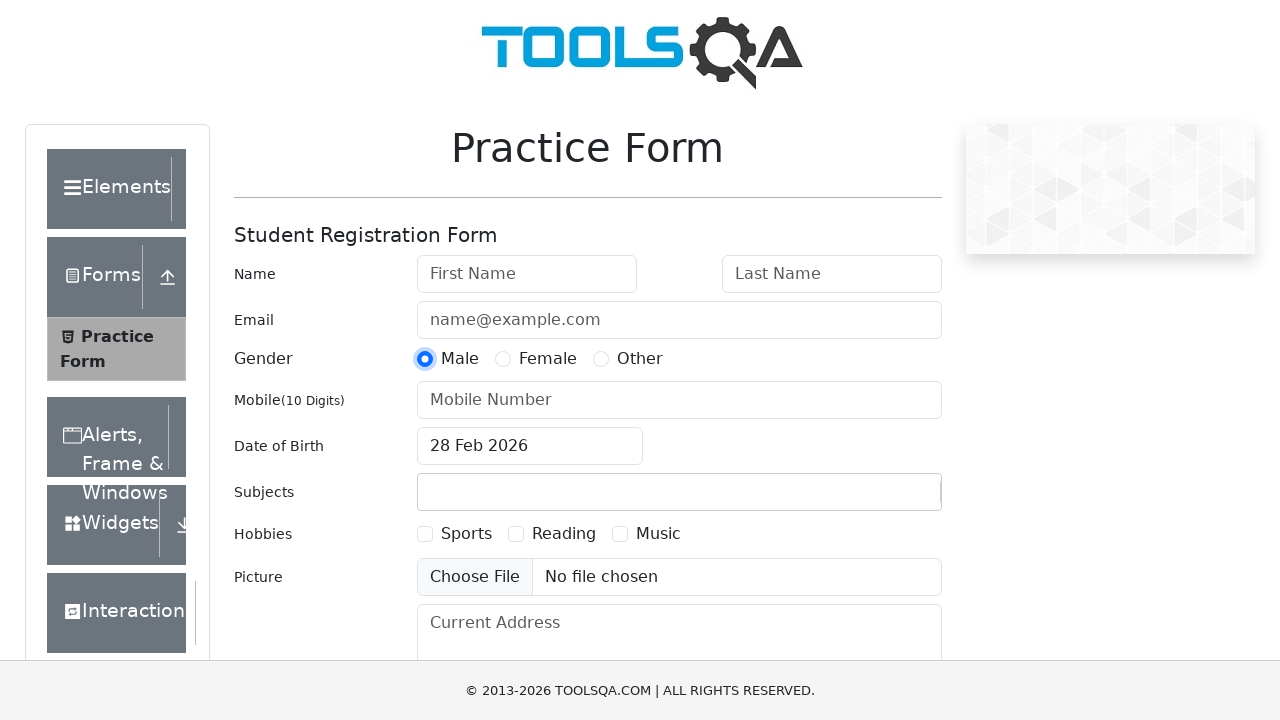